Tests date and time picker by selecting a specific date and time through dropdown menus

Starting URL: https://demoqa.com/date-picker

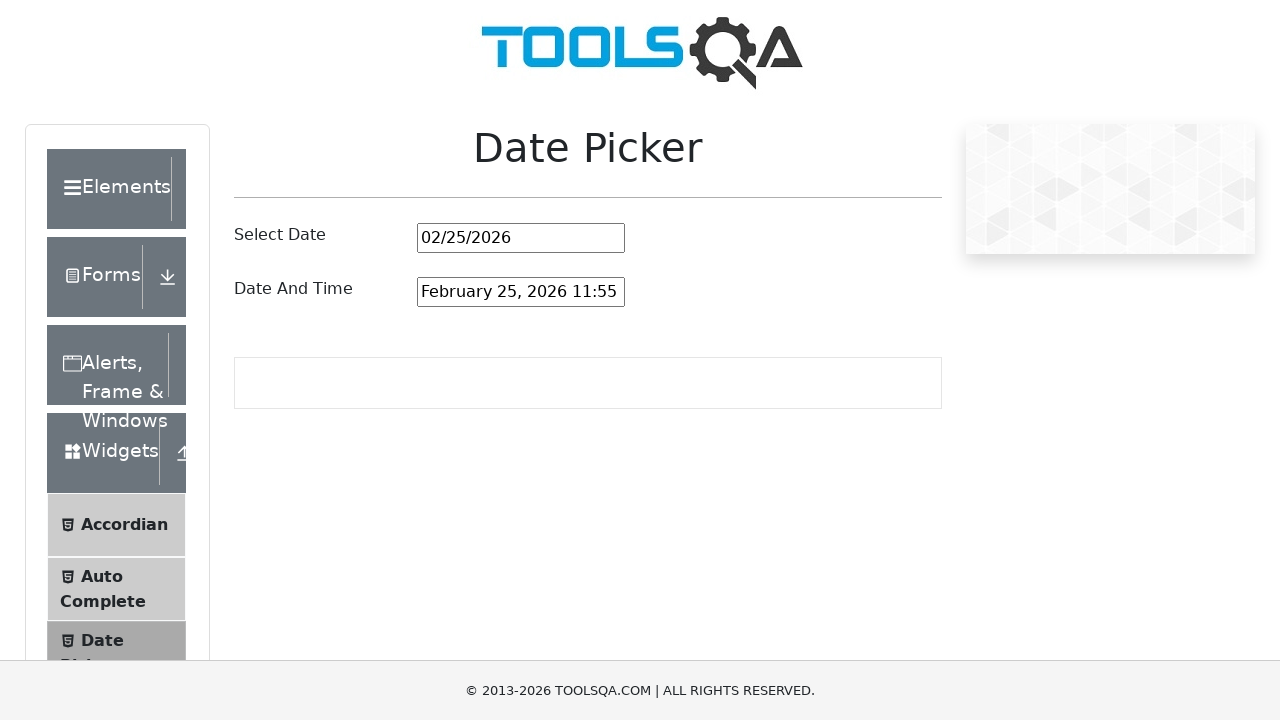

Set viewport size to 1920x1080
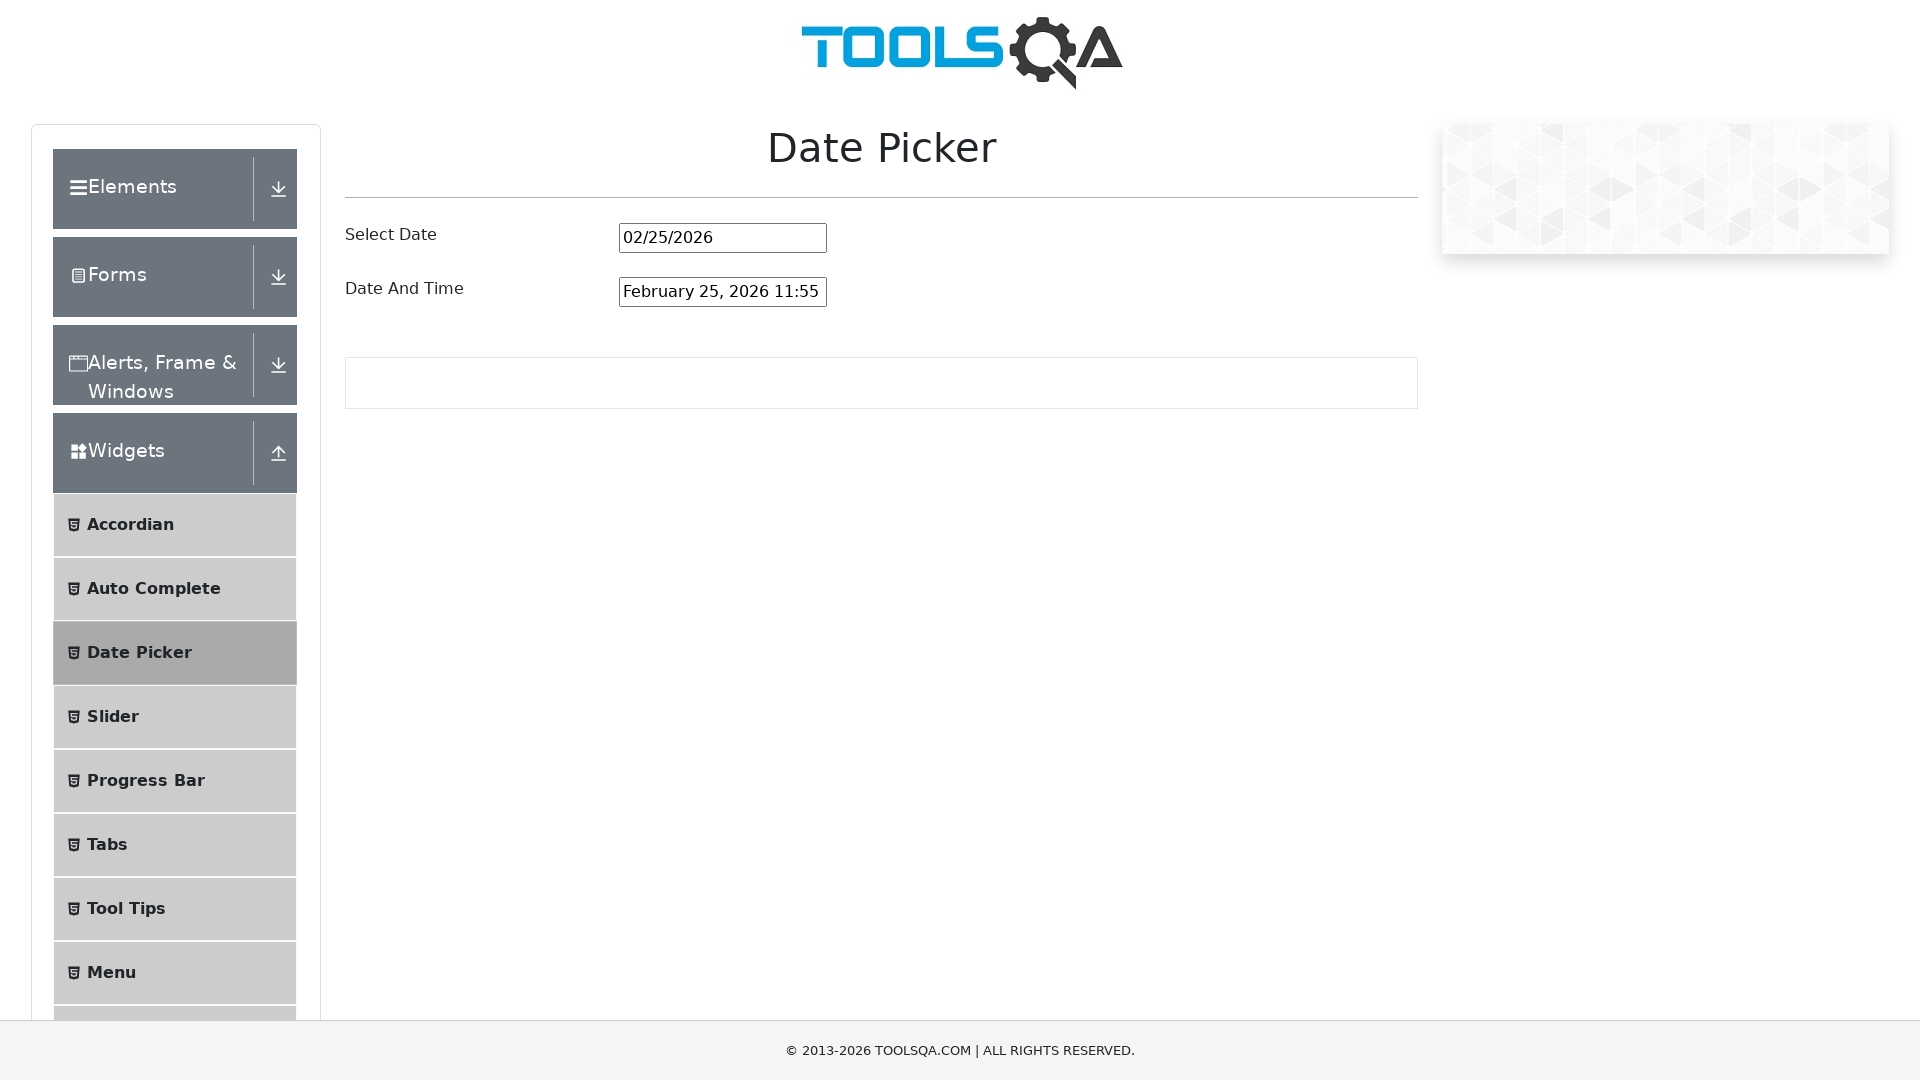

Scrolled page down to 150px
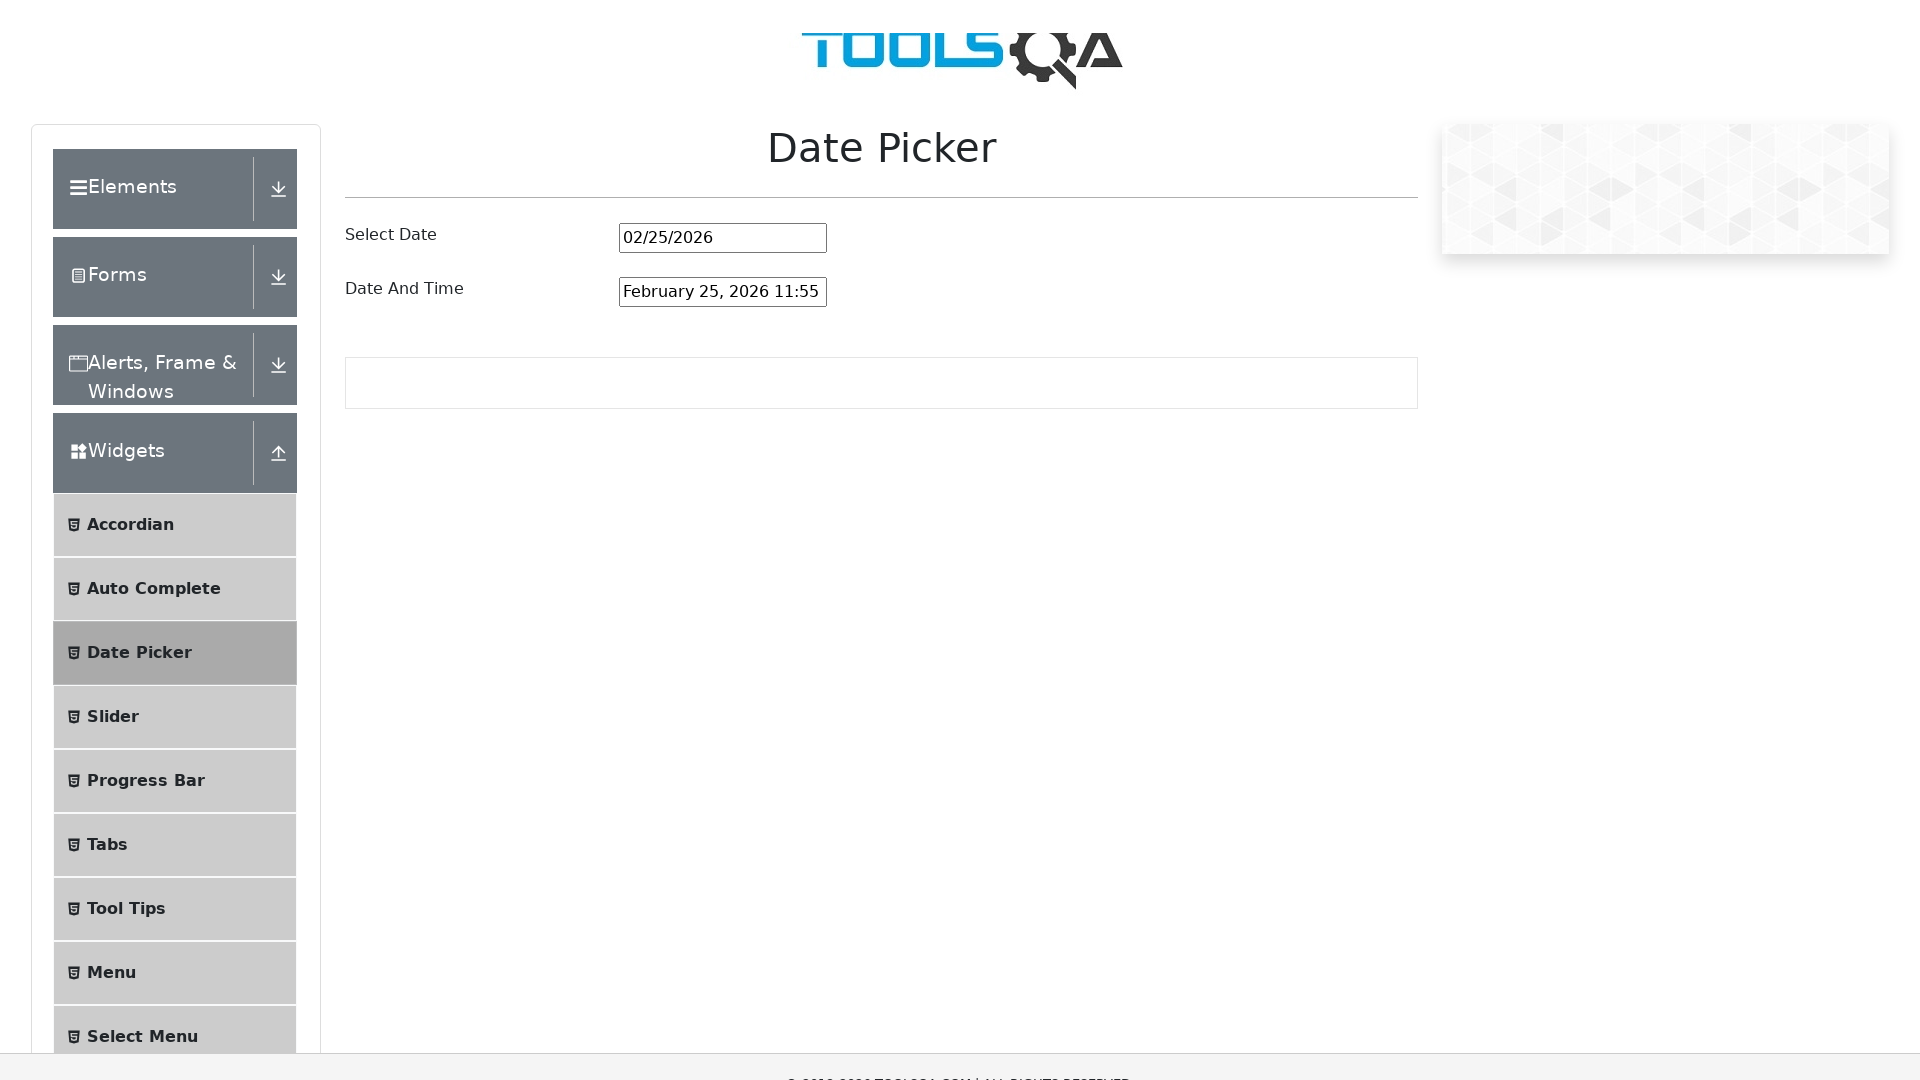

Clicked date and time picker input field at (723, 142) on #dateAndTimePickerInput
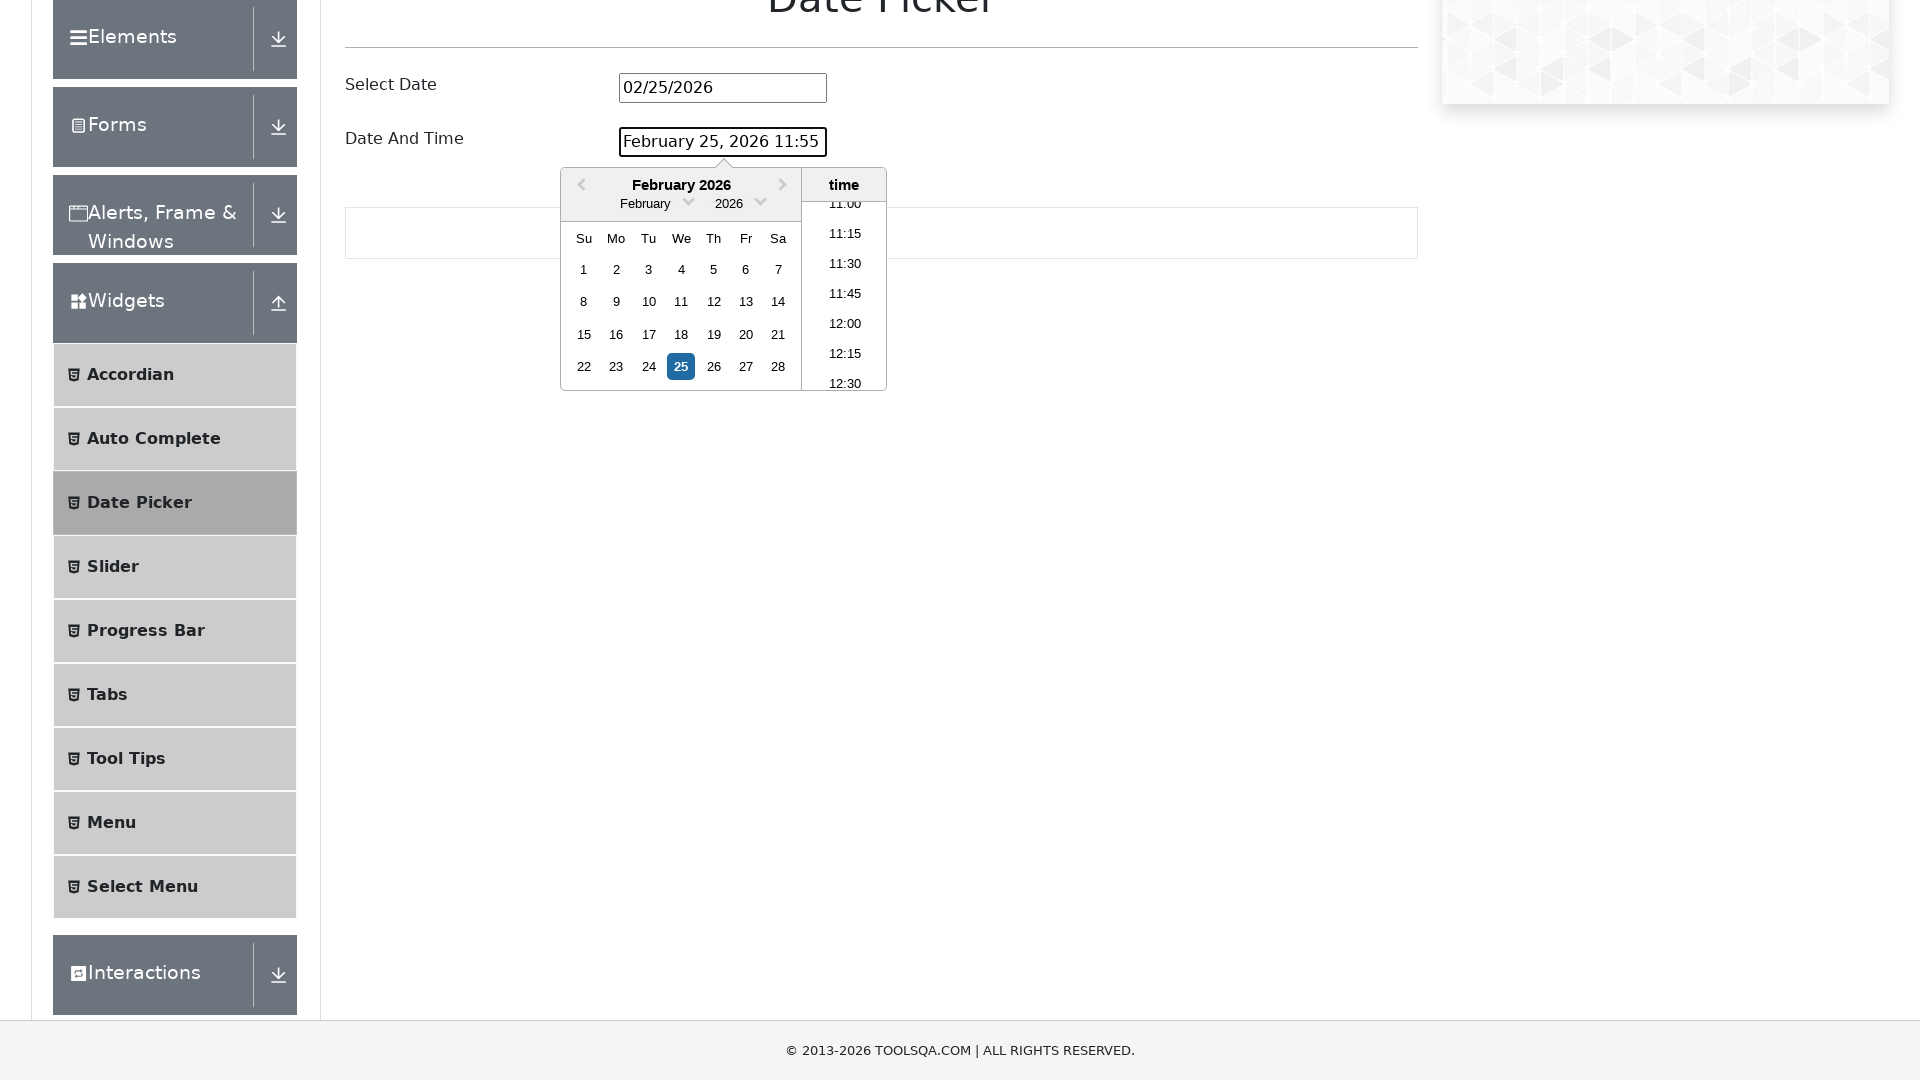

Clicked month dropdown arrow to open month selector at (688, 200) on .react-datepicker__month-read-view--down-arrow
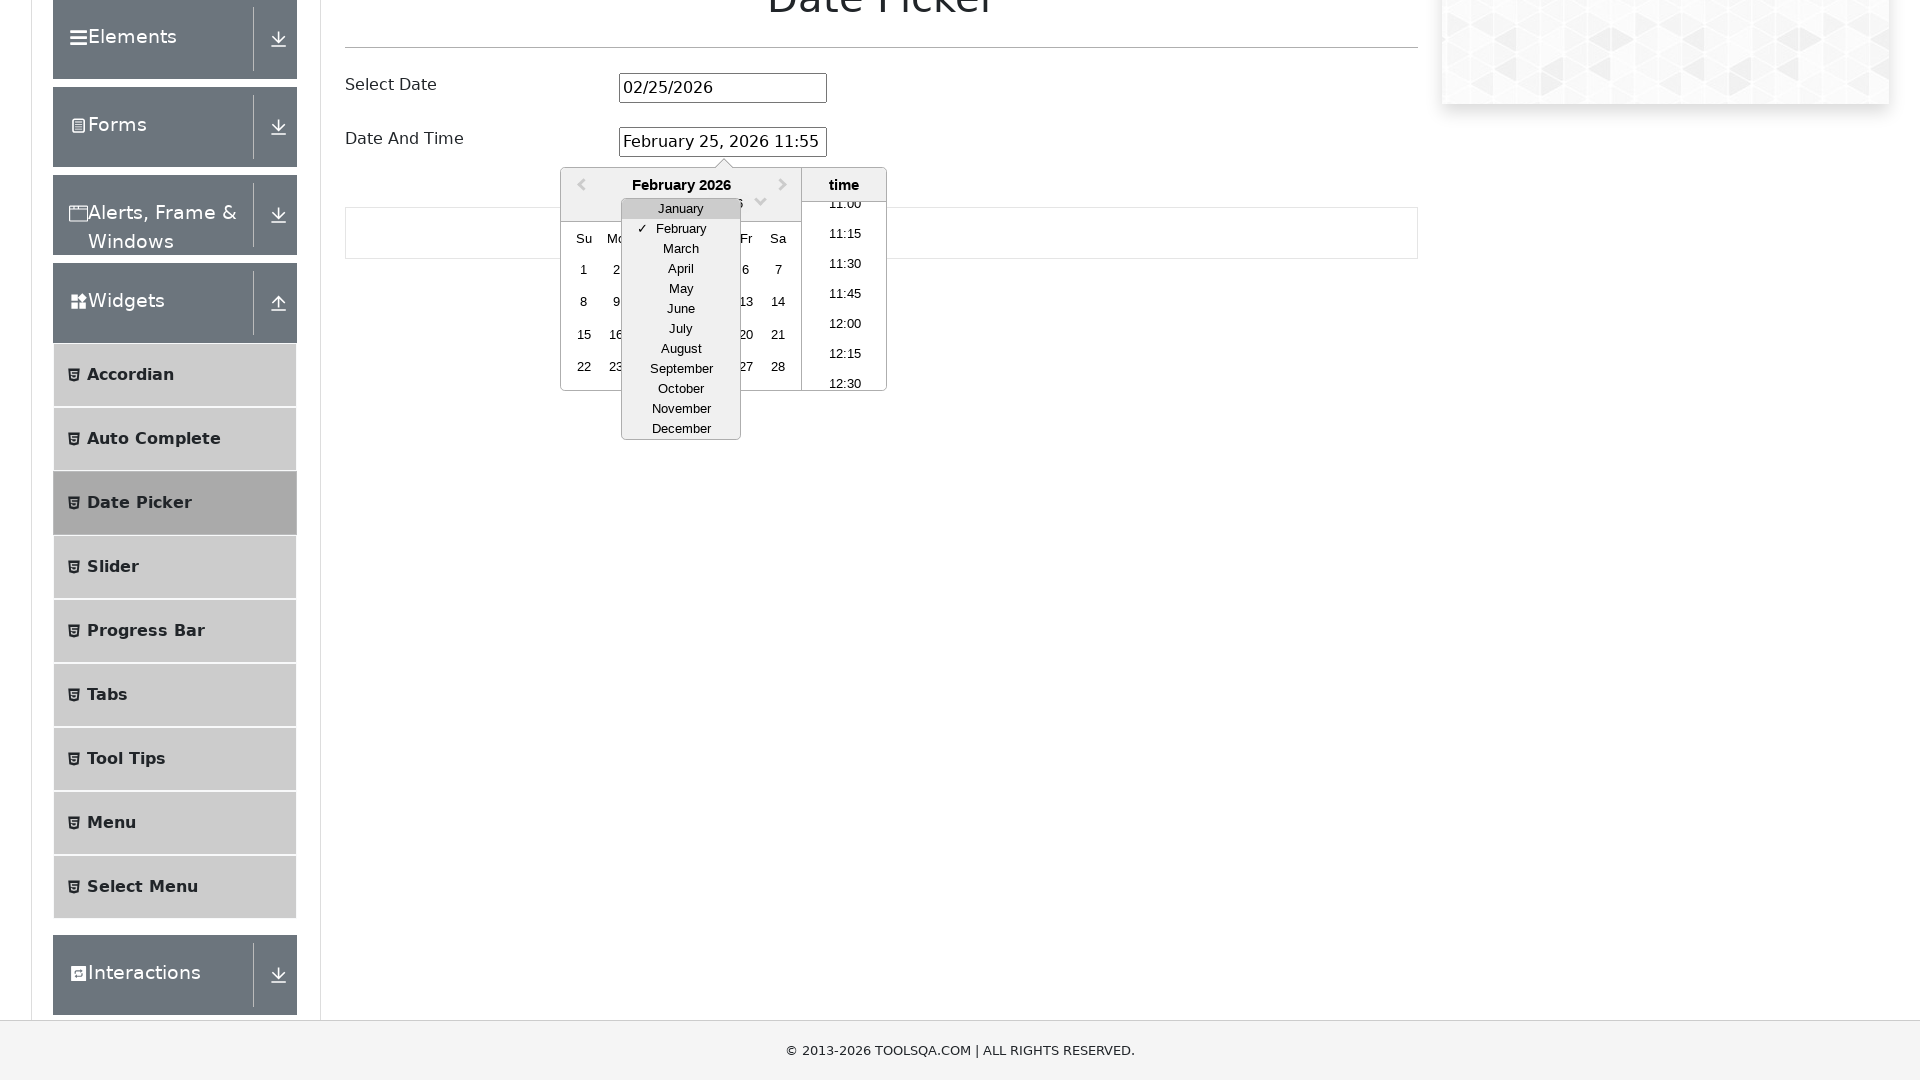

Clicked year dropdown arrow to open year selector at (760, 200) on .react-datepicker__year-read-view--down-arrow
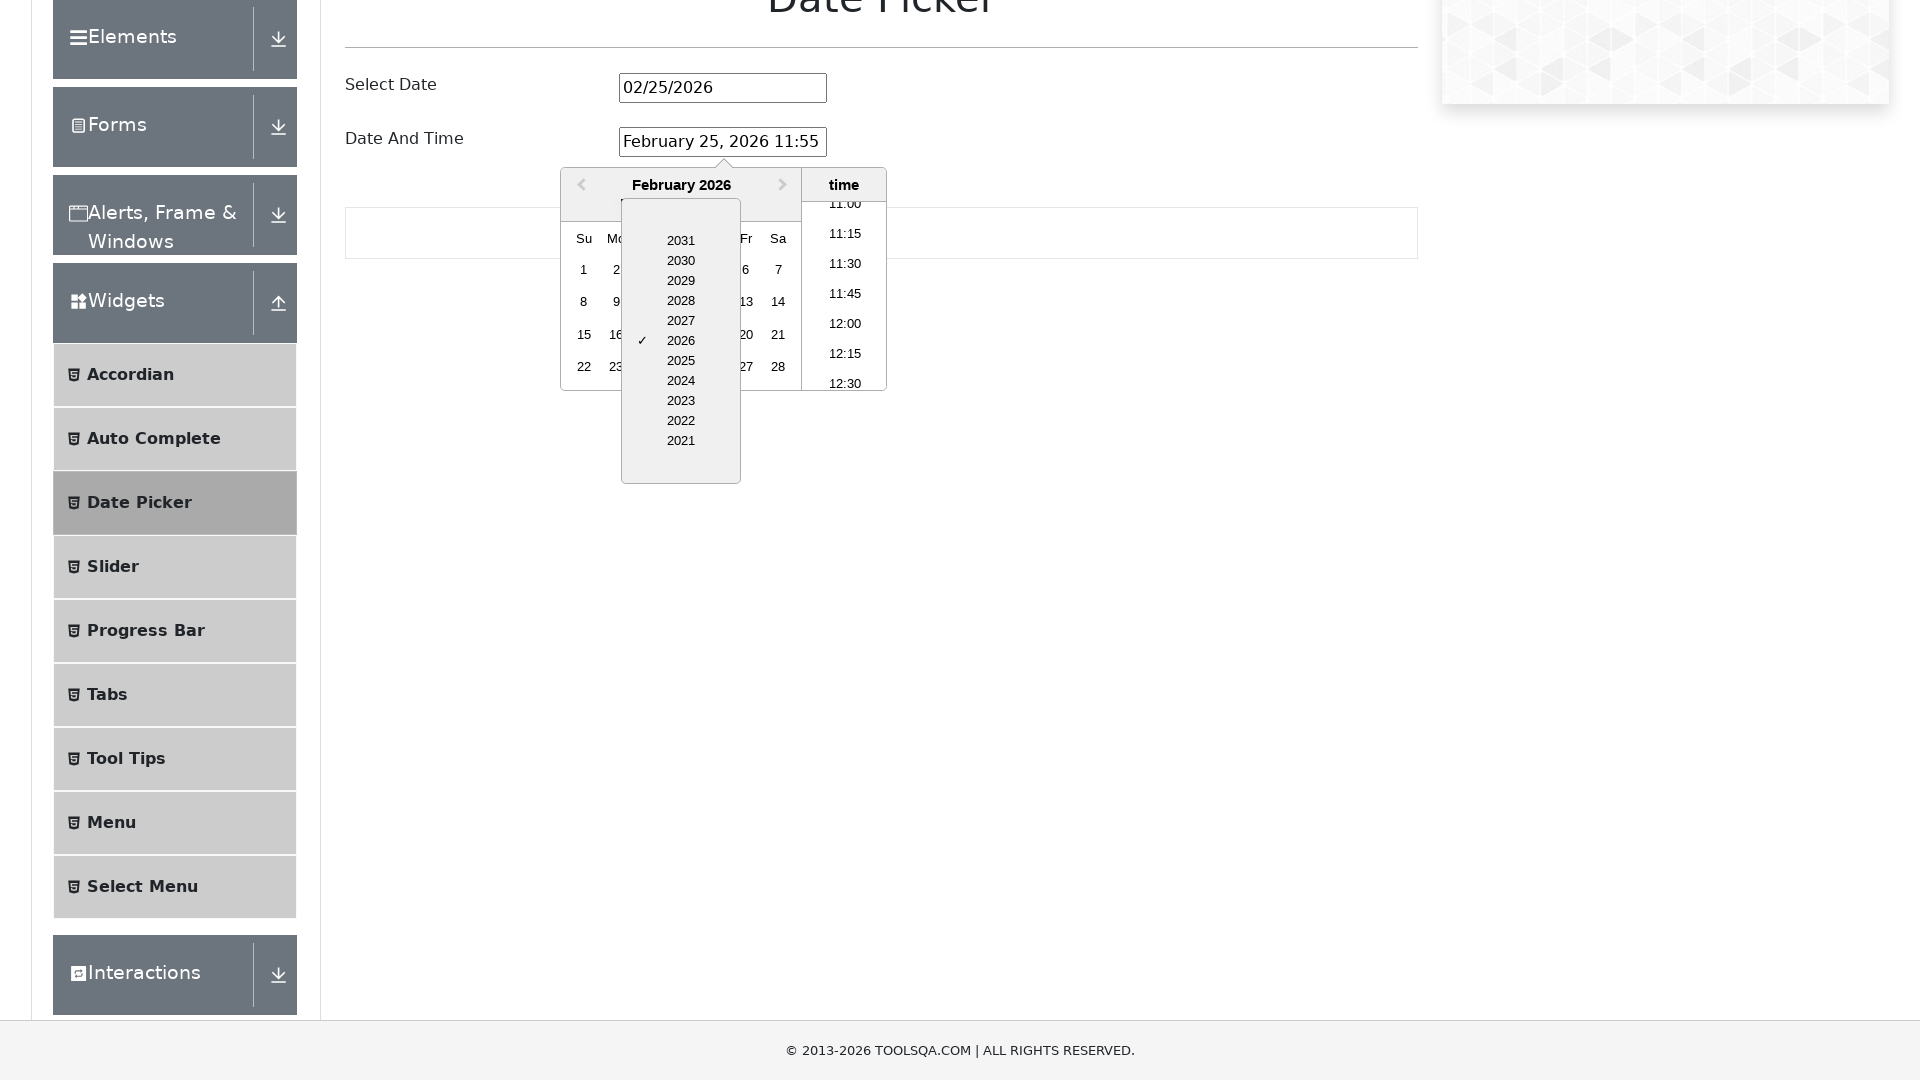

Selected day 28 from calendar at (778, 367) on .react-datepicker__day >> nth=27
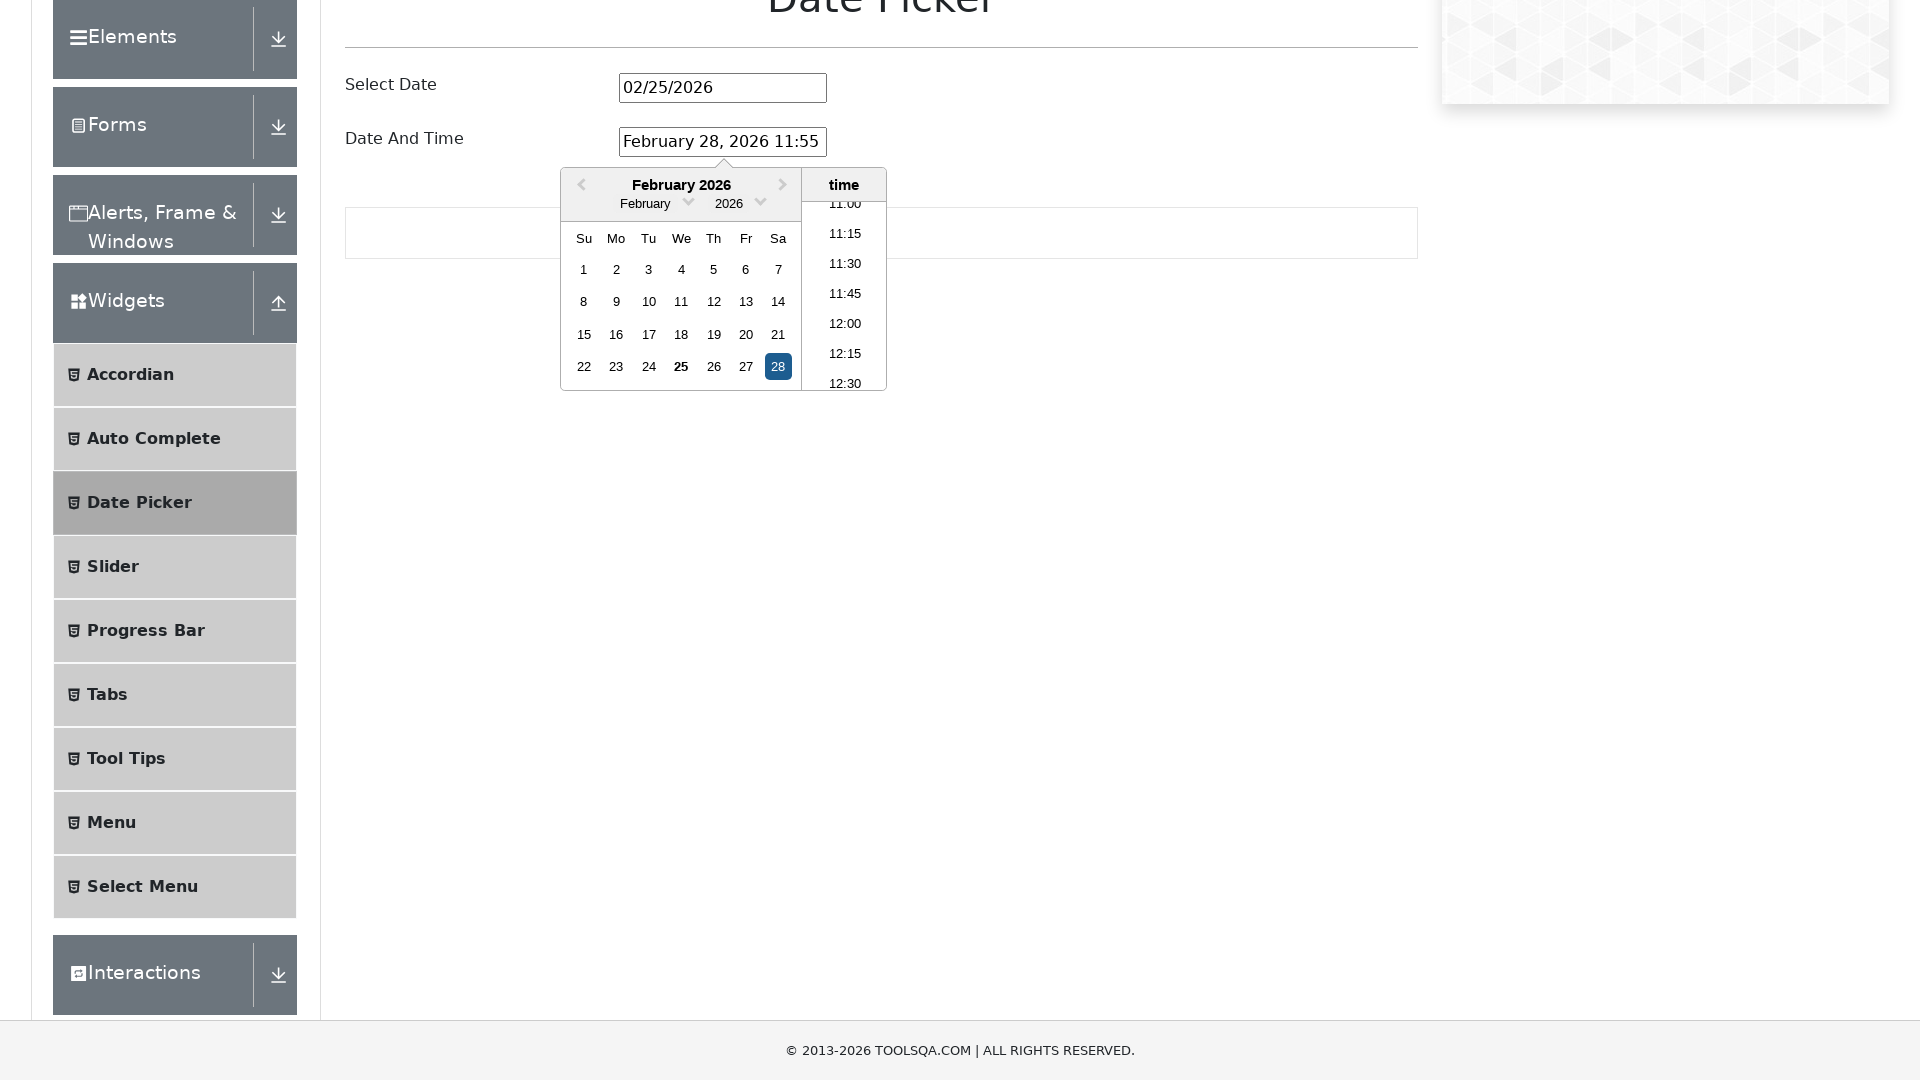

Selected time 07:30 from time picker at (845, 296) on .react-datepicker__time-list-item >> nth=30
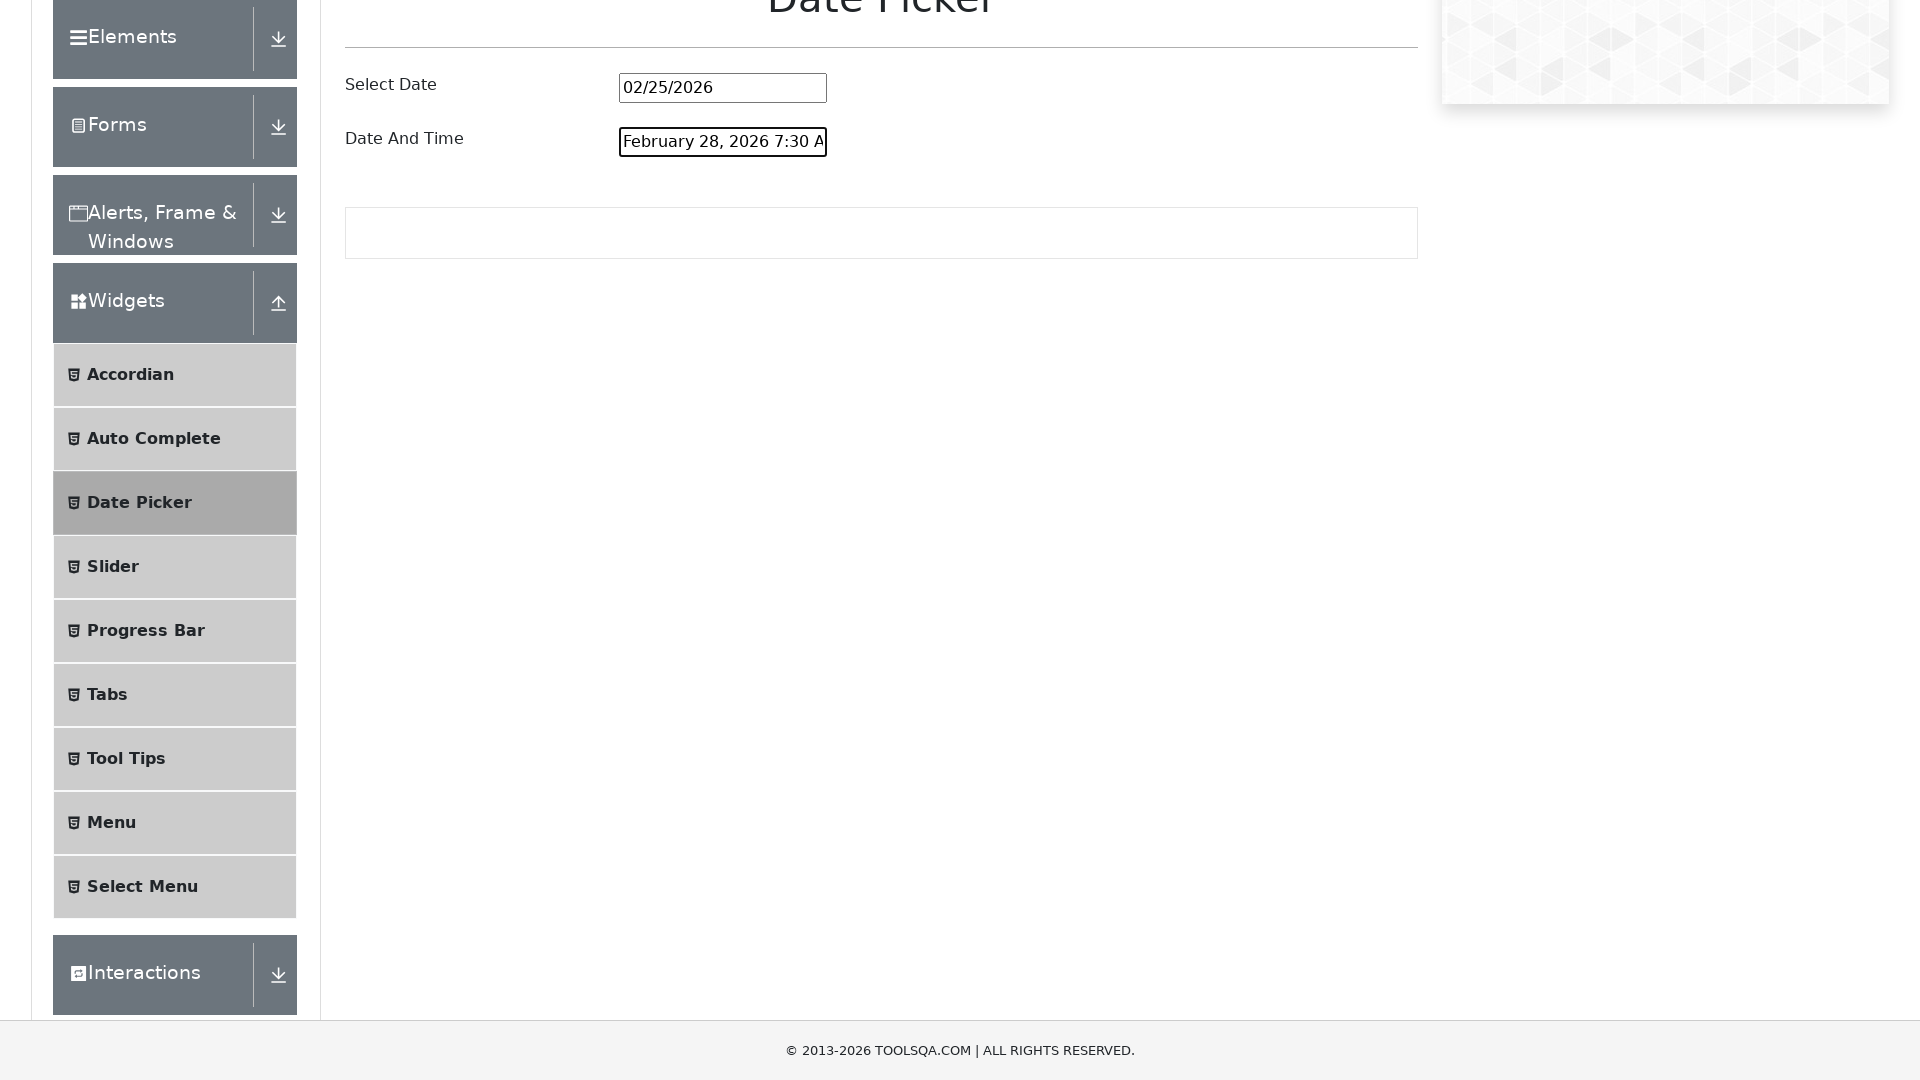

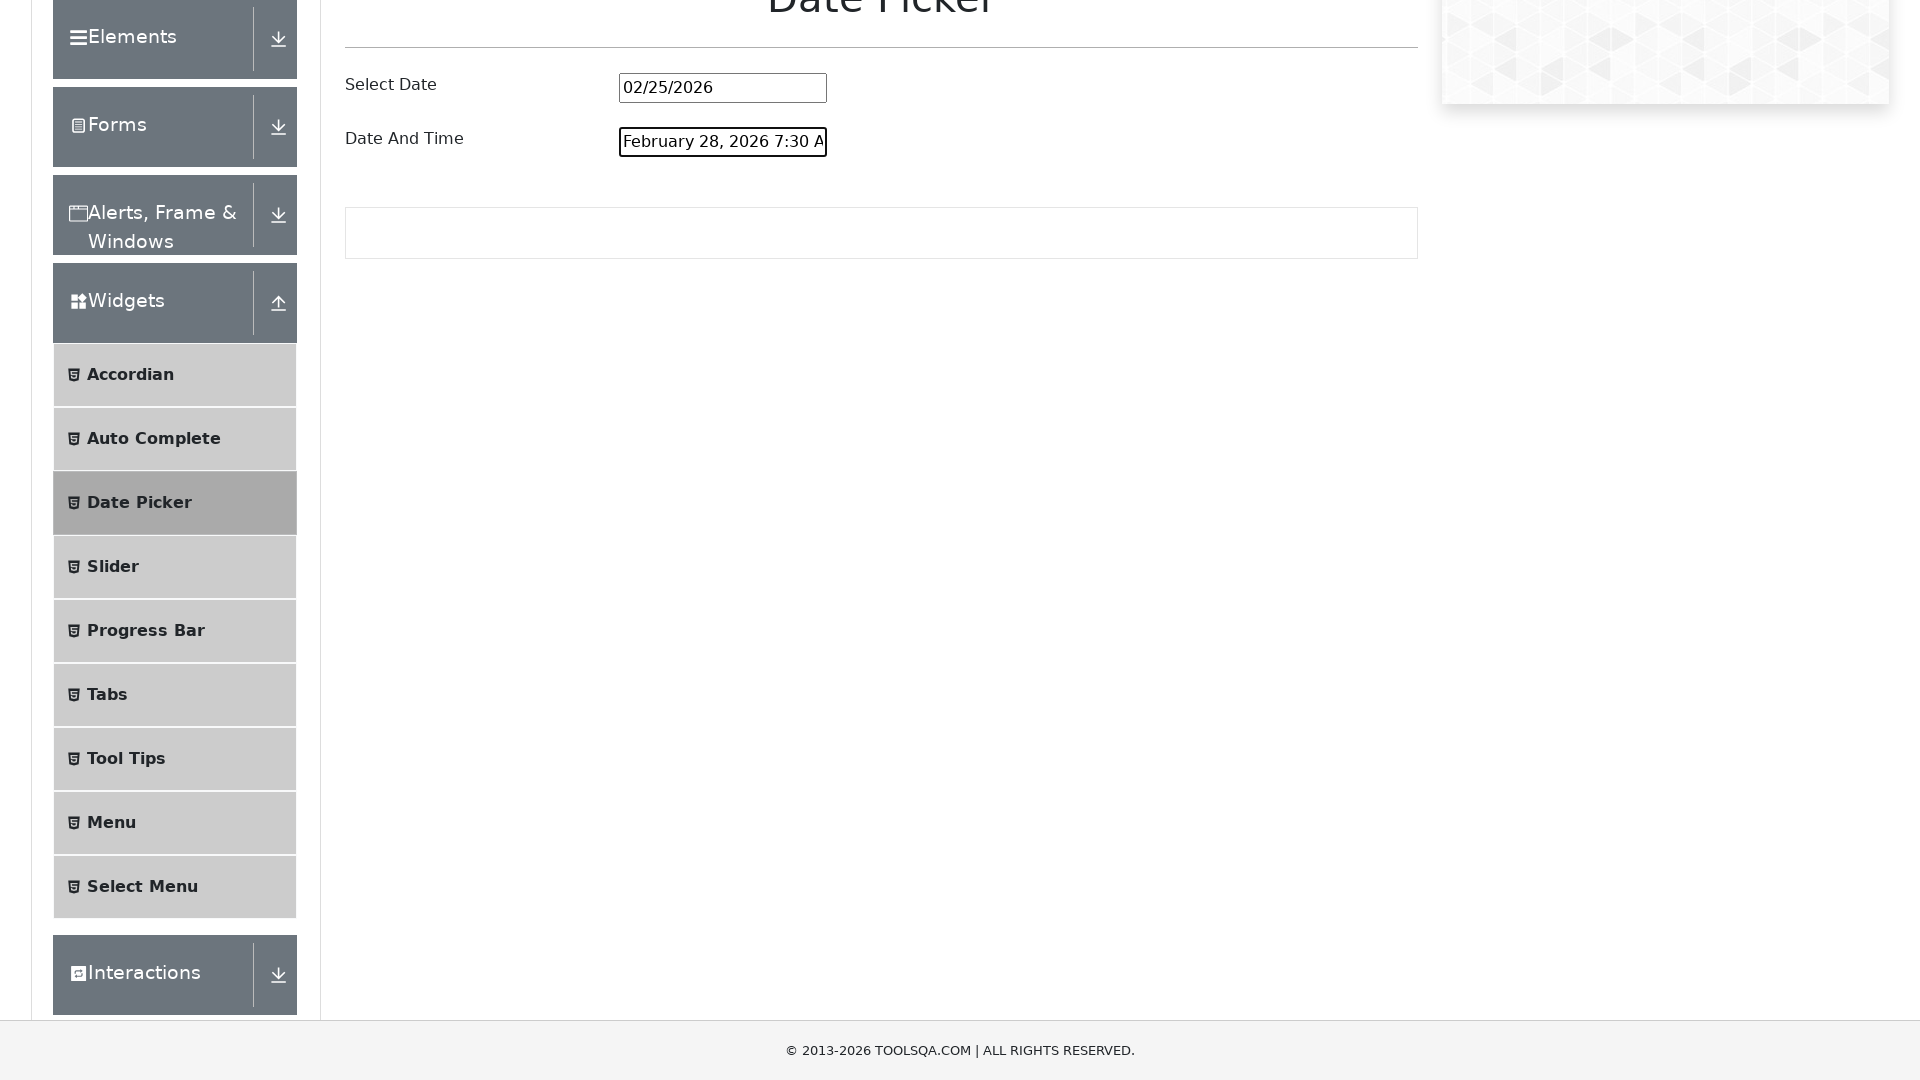